Tests a greeting form by entering a name "Вася" and verifying the displayed greeting message

Starting URL: https://lm.skillbox.cc/qa_tester/module01/

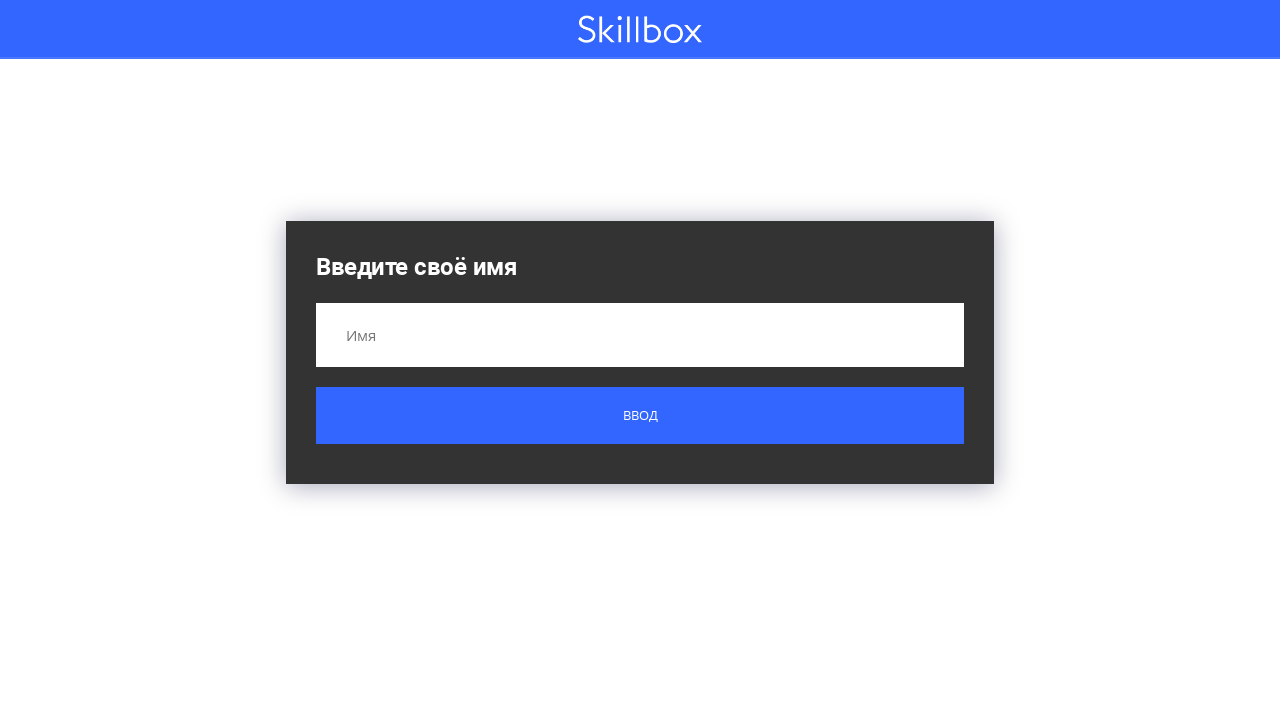

Filled name input field with 'Вася' on input[name='name']
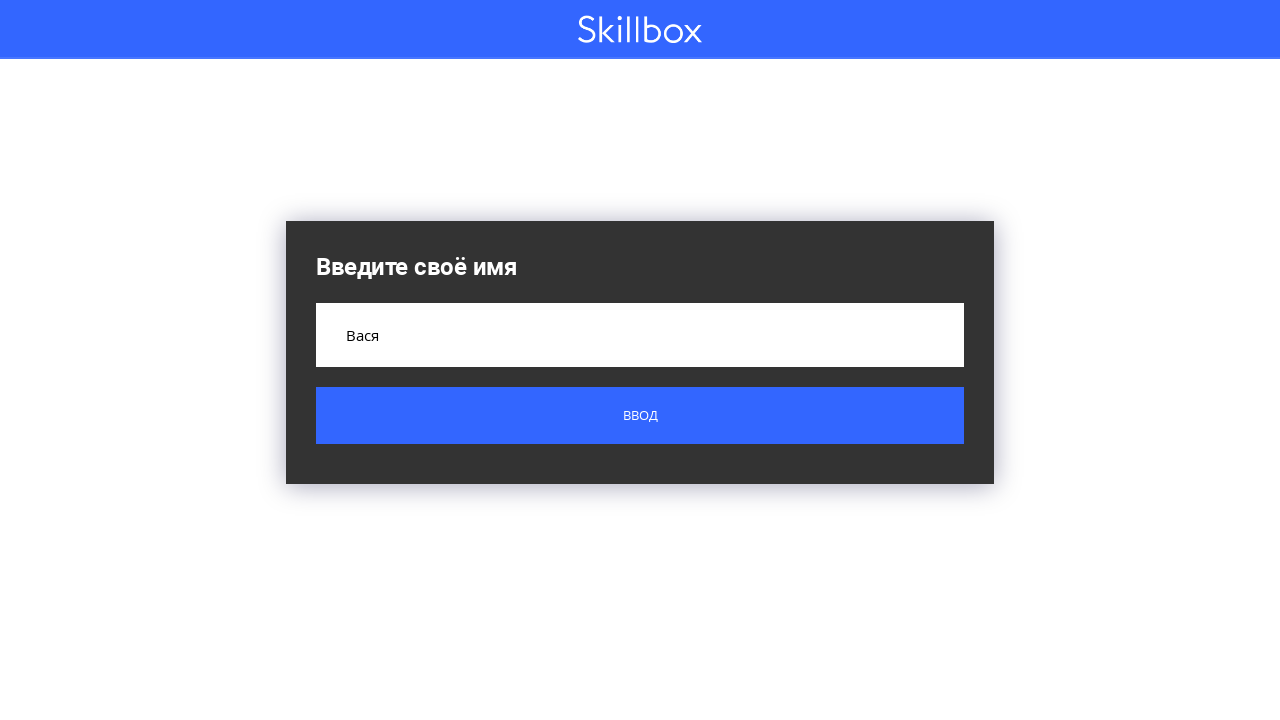

Clicked submit button at (640, 416) on .button
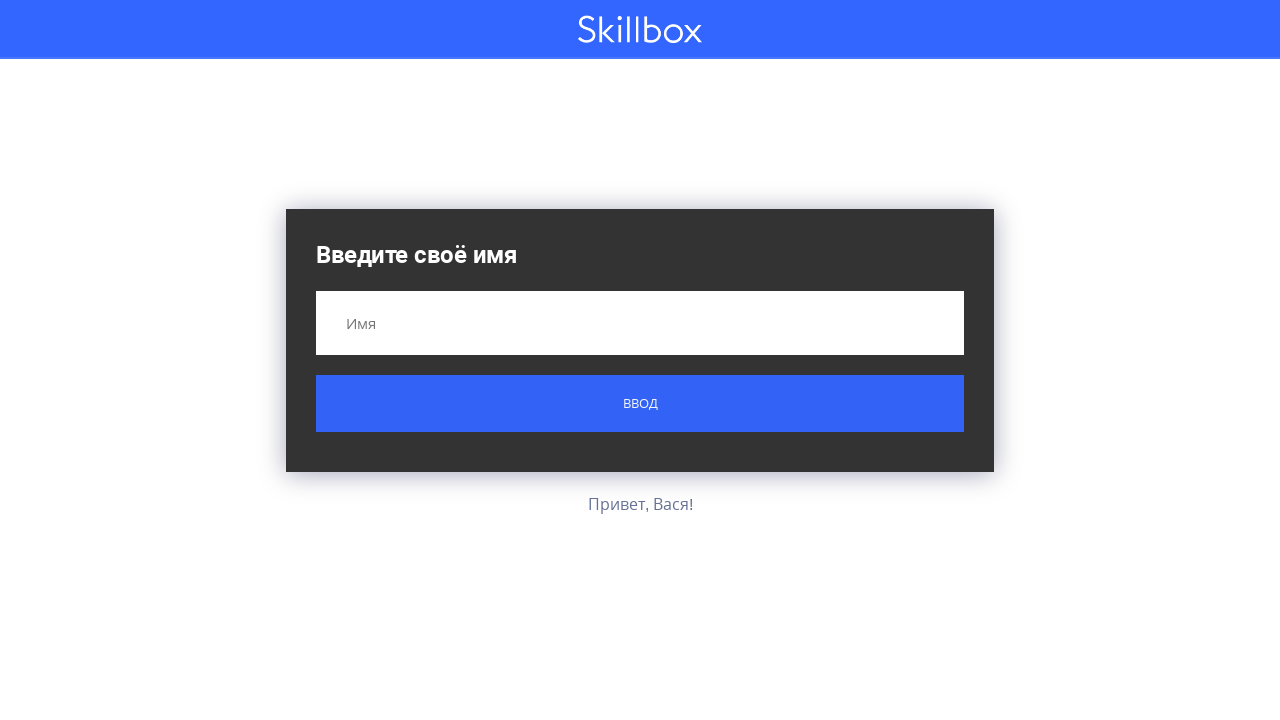

Greeting message appeared on screen
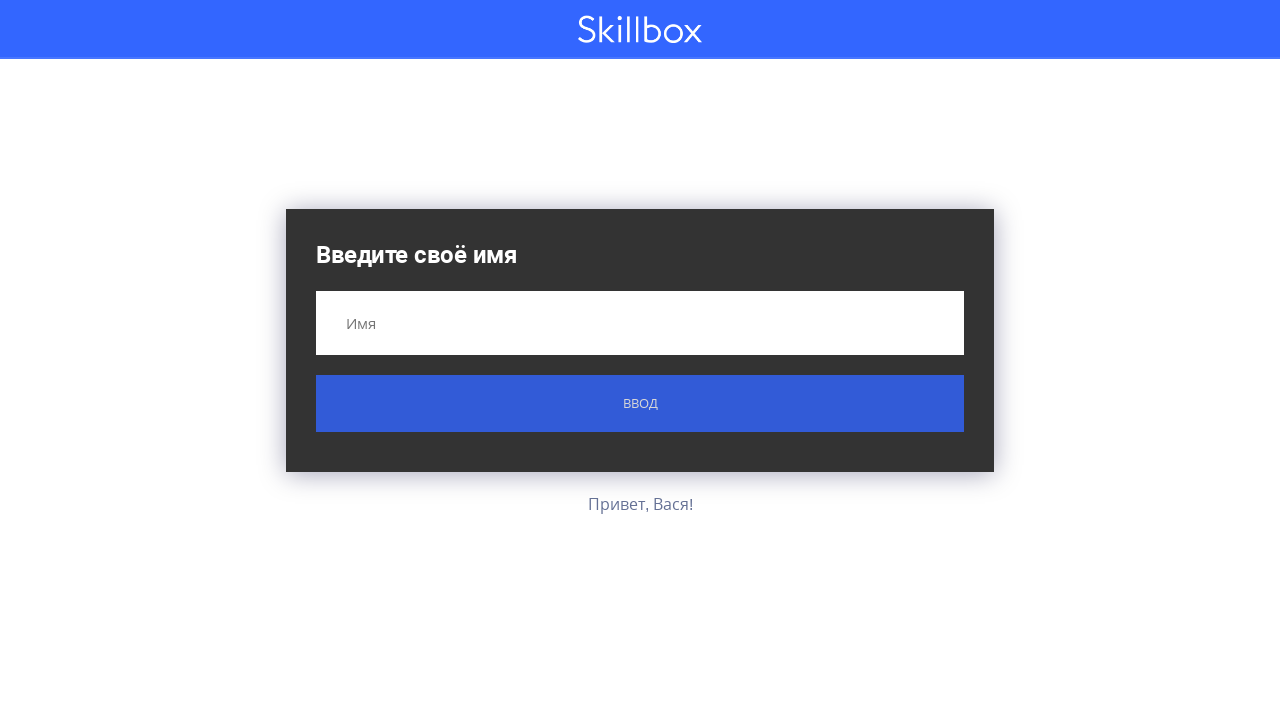

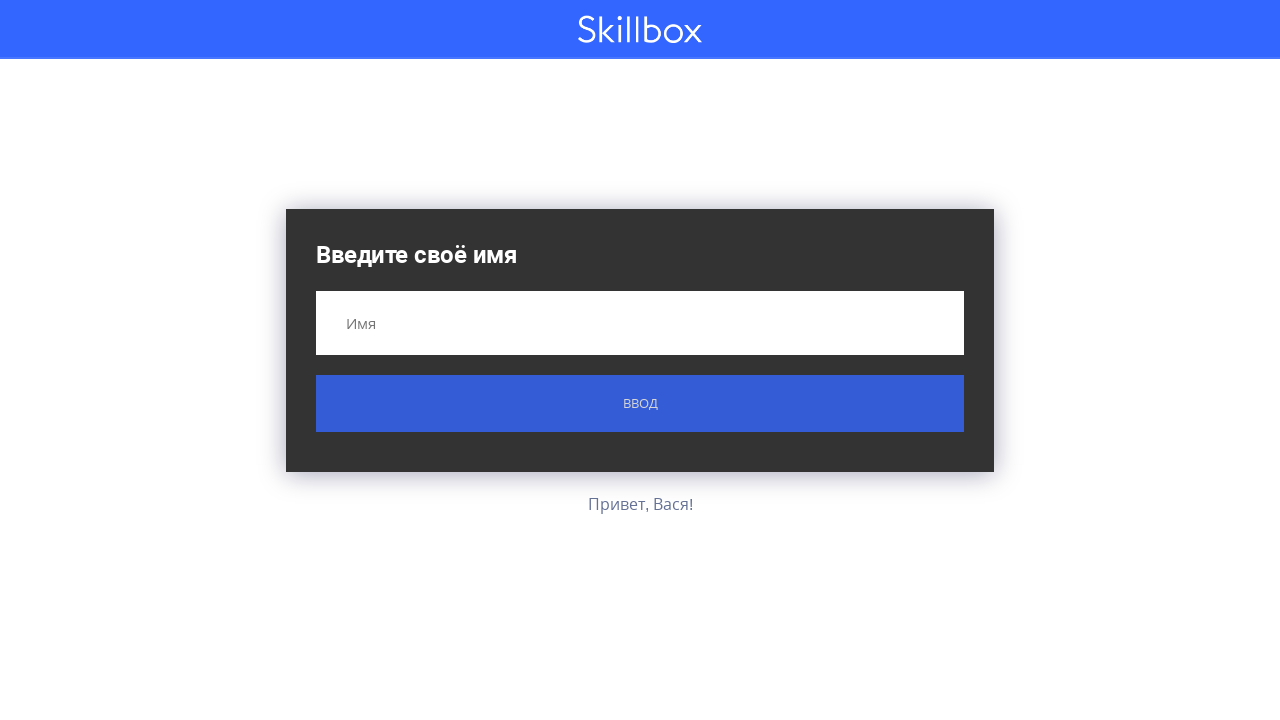